Tests a practice form by checking a checkbox, selecting radio button and dropdown options, filling a password field, submitting the form, then navigating to shop and adding a Nokia Edge product to cart.

Starting URL: https://rahulshettyacademy.com/angularpractice/

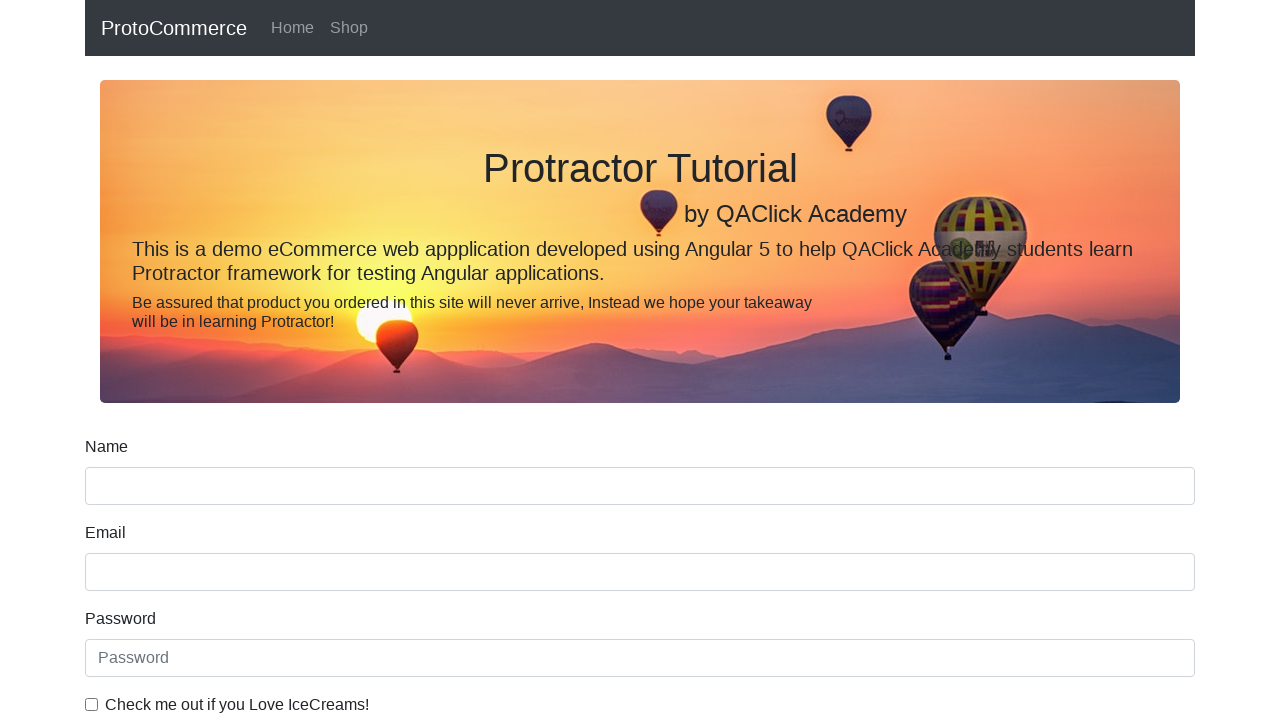

Checked the ice cream checkbox at (92, 704) on internal:label="Check me out if you Love IceCreams!"i
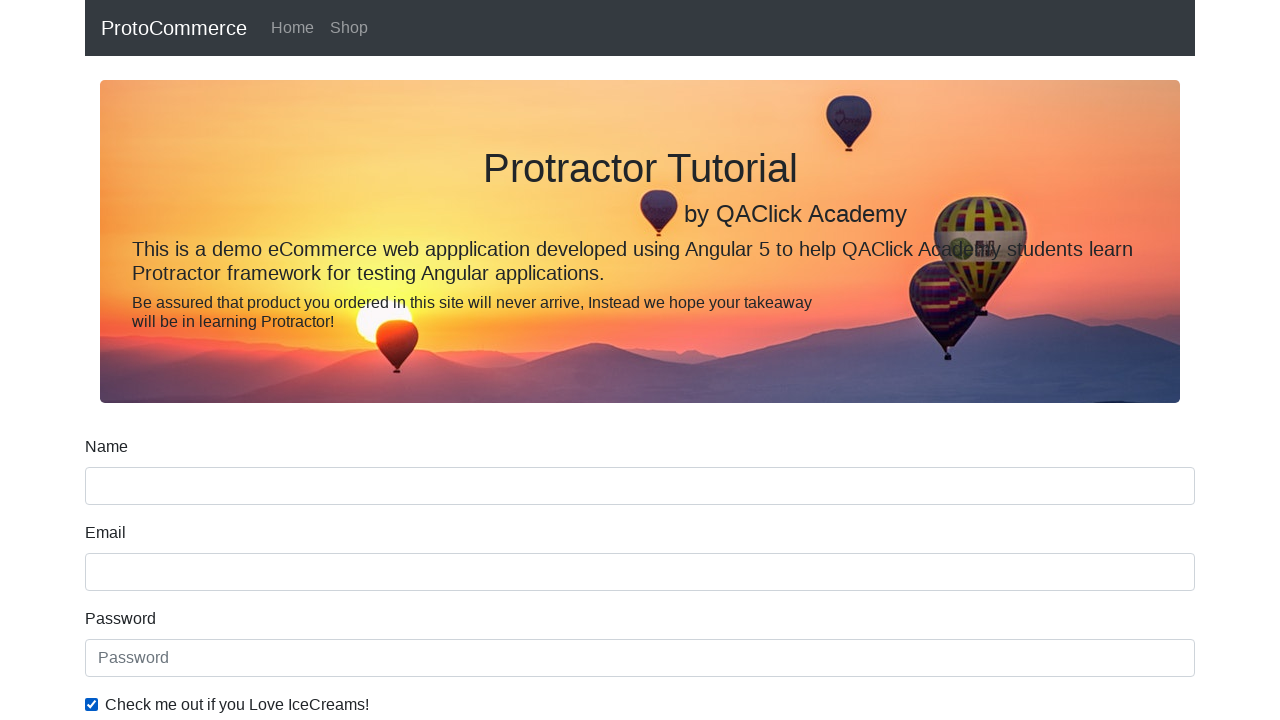

Selected 'Employed' radio button at (326, 360) on internal:label="Employed"i
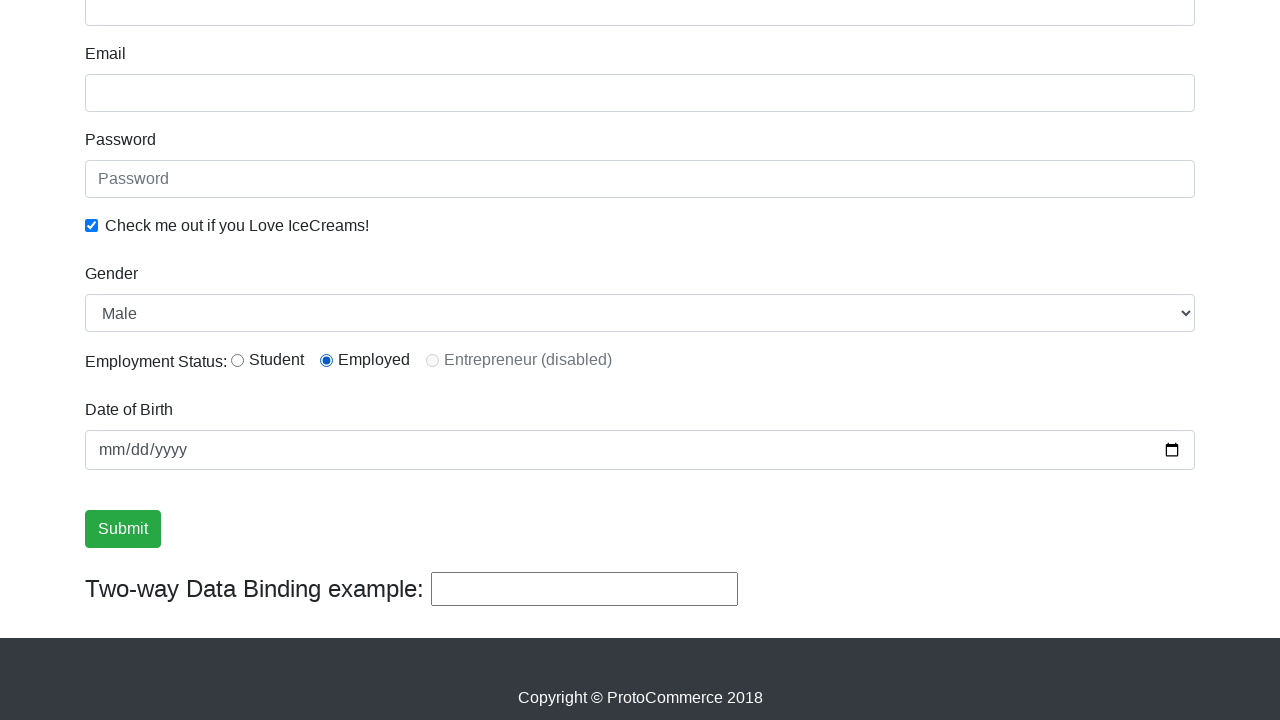

Selected 'Female' from Gender dropdown on internal:label="Gender"i
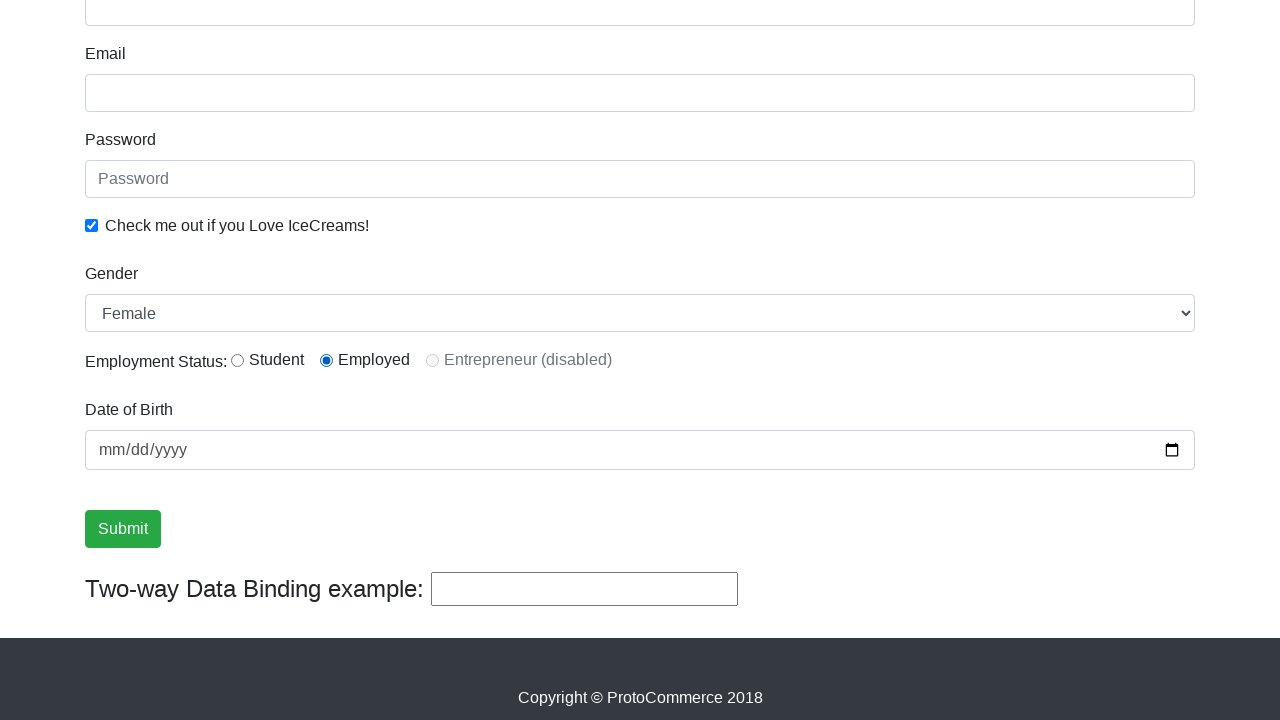

Filled password field with credentials on internal:attr=[placeholder="Password"i]
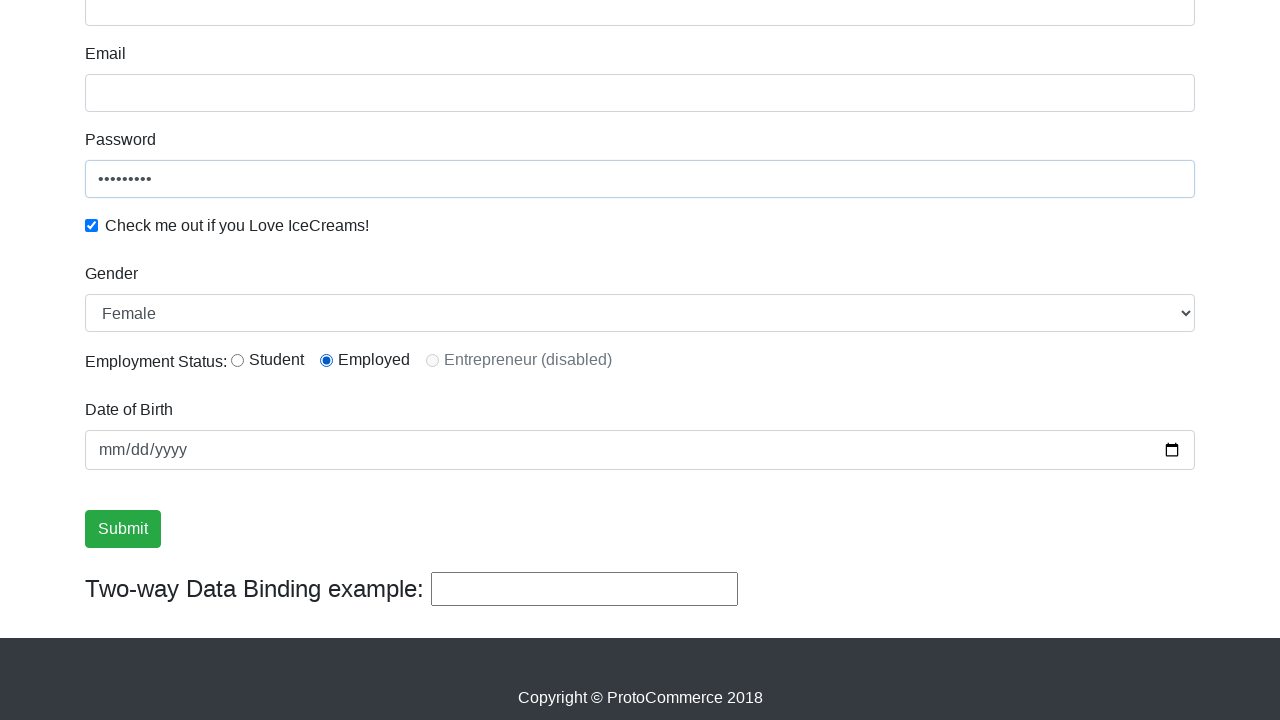

Clicked Submit button at (123, 529) on internal:role=button[name="Submit"i]
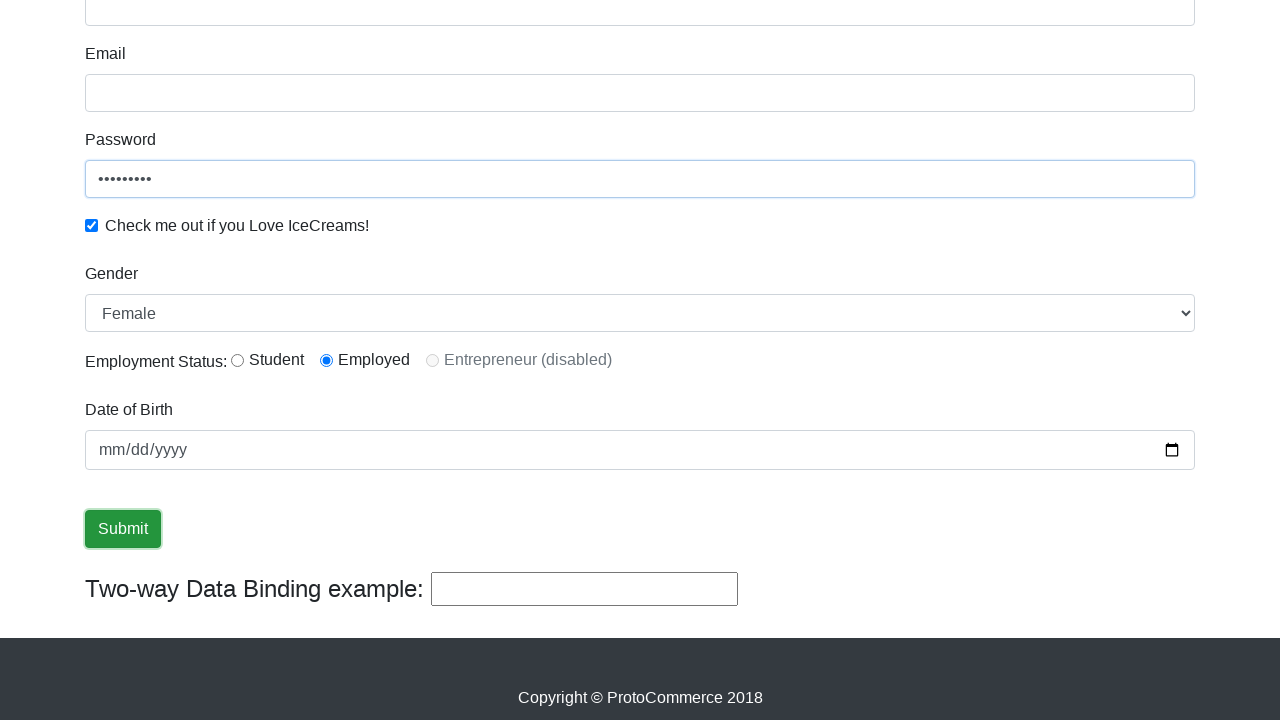

Verified success message is visible
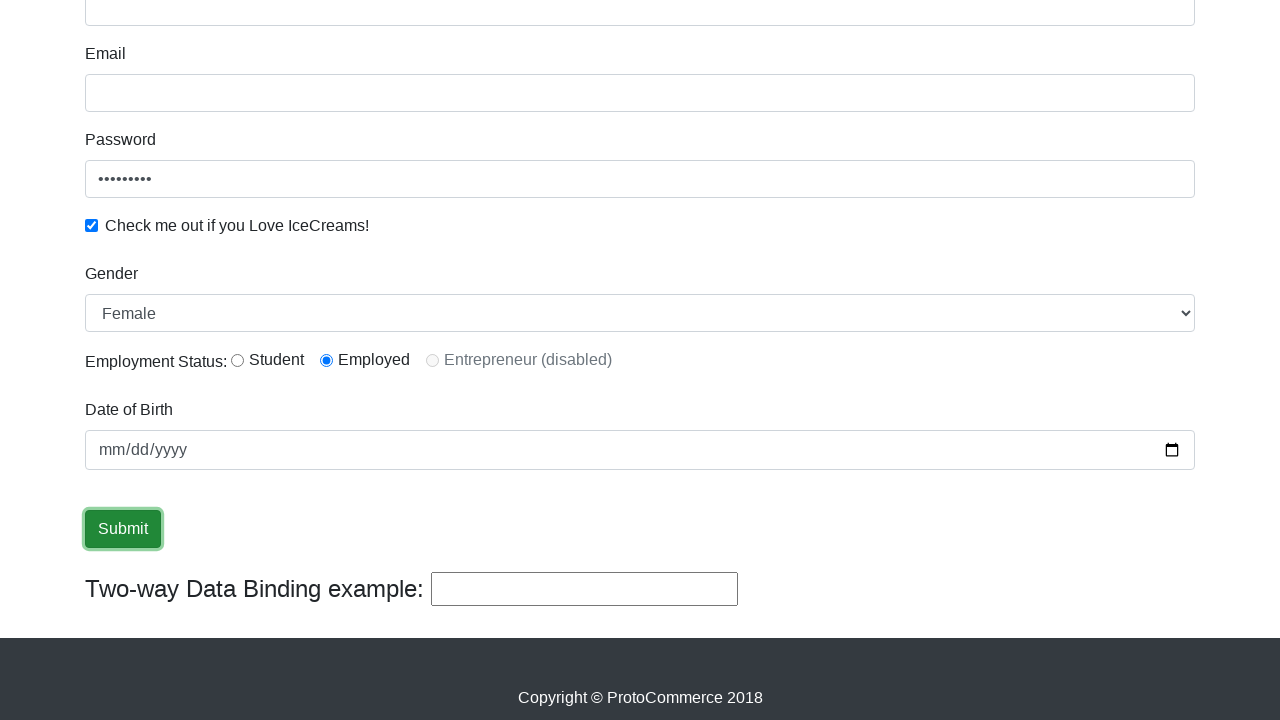

Clicked on Shop link to navigate to shop page at (349, 28) on internal:role=link[name="Shop"i]
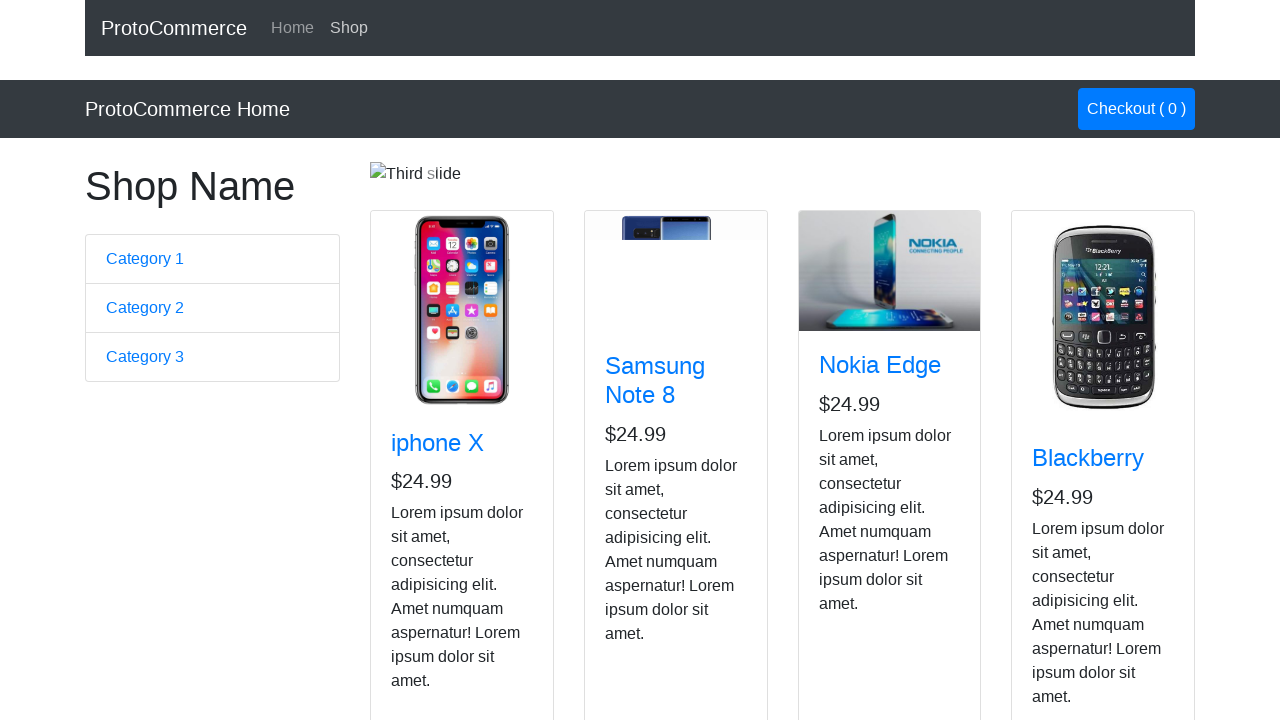

Added Nokia Edge product to cart at (854, 528) on app-card >> internal:has-text="Nokia Edge"i >> internal:role=button
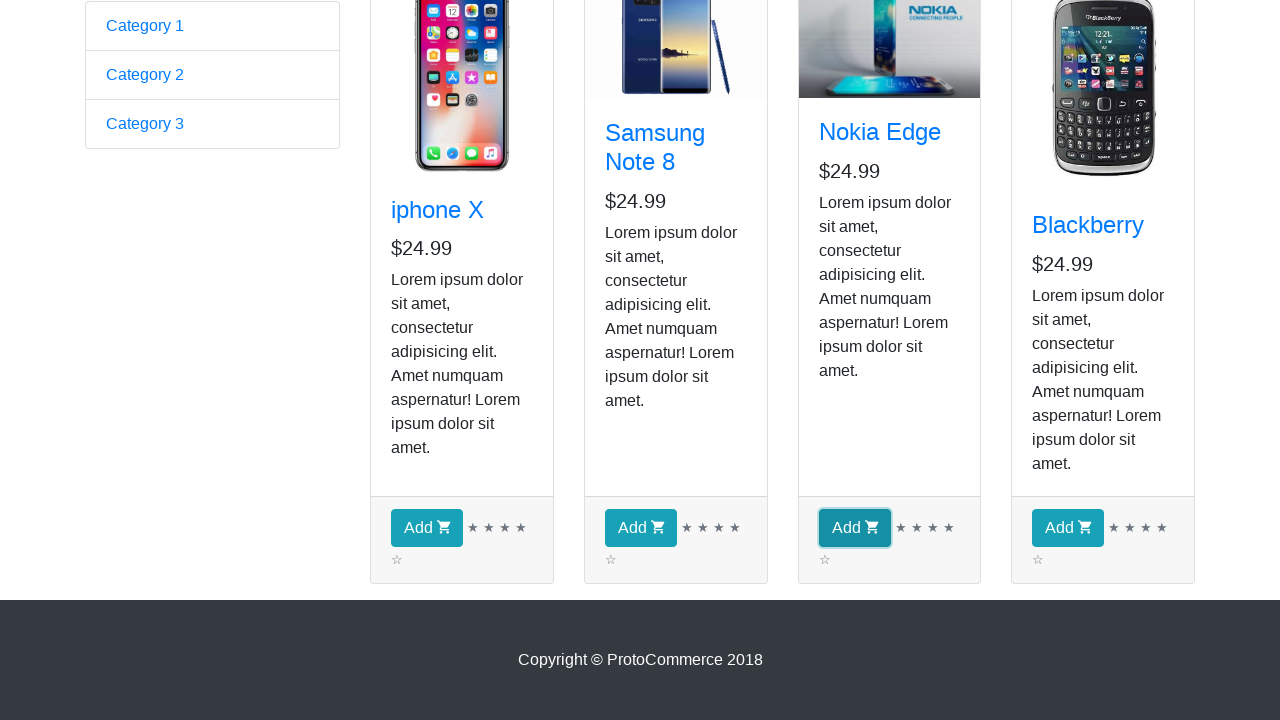

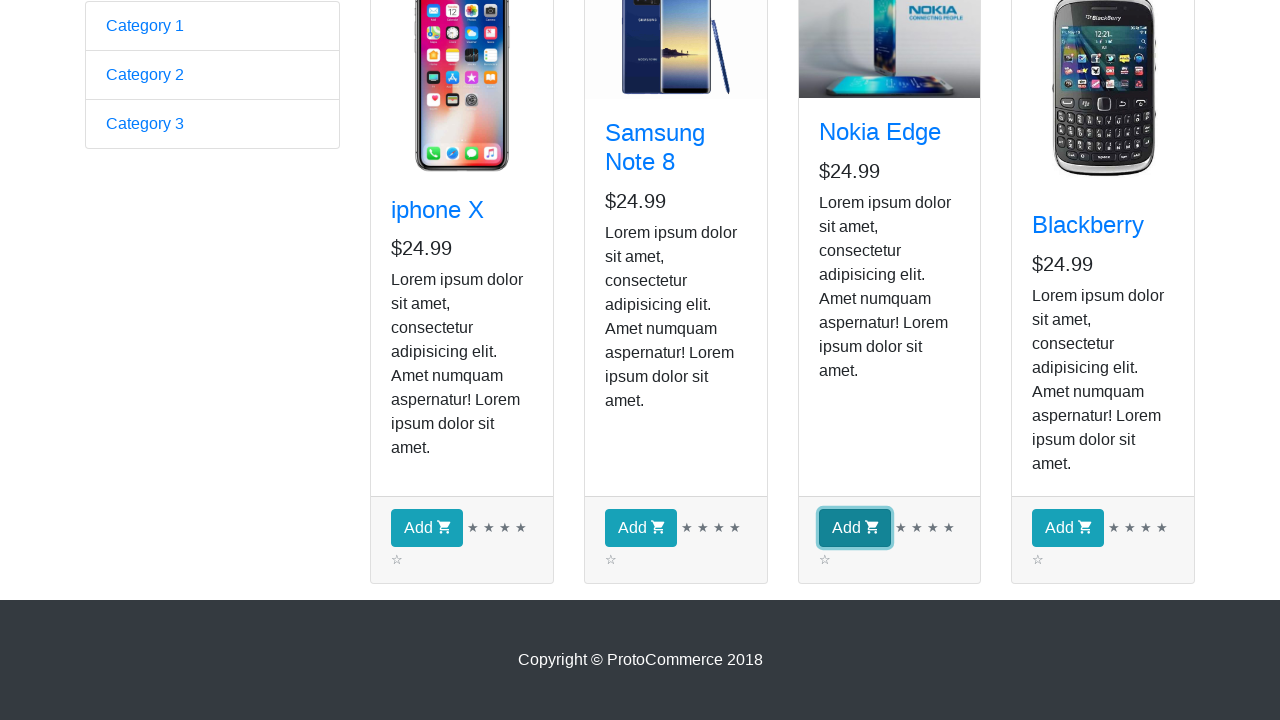